Tests deleting a product from the shopping cart by first adding a Nexus 6 phone to cart, then navigating to the cart page and removing the item.

Starting URL: https://www.demoblaze.com/

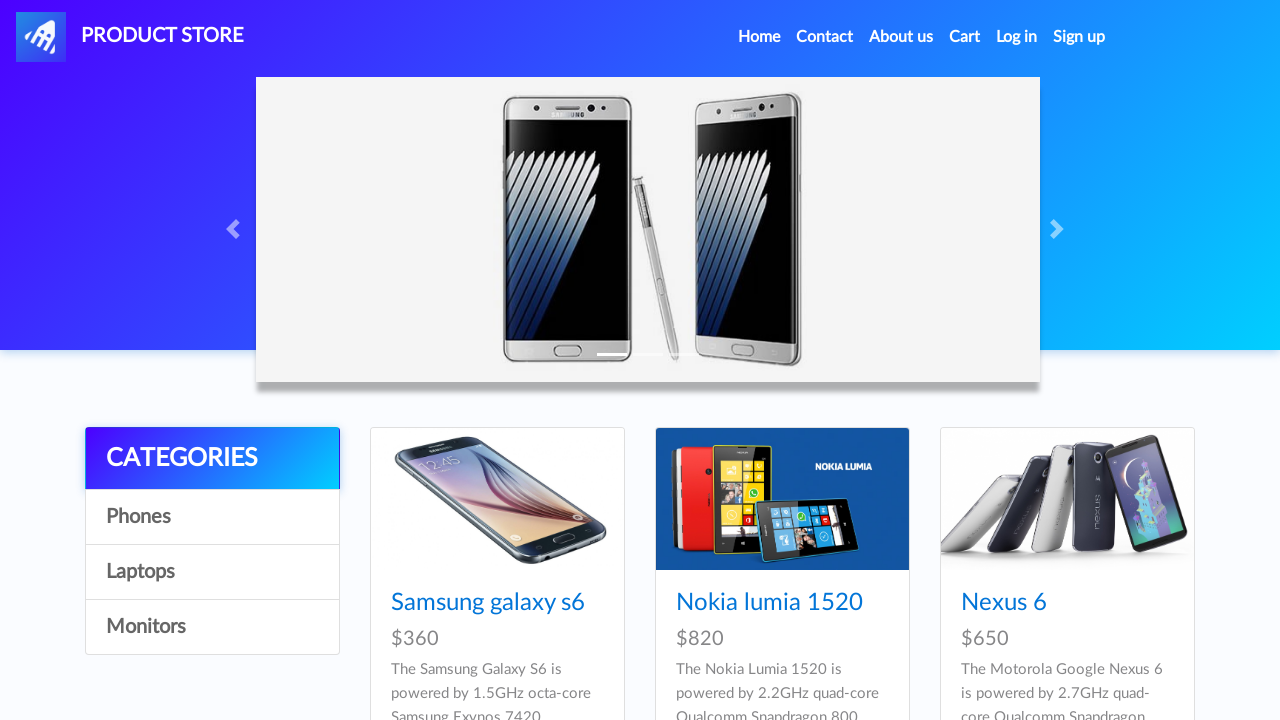

Clicked on Phones category at (212, 517) on a[onclick="byCat('phone')"]
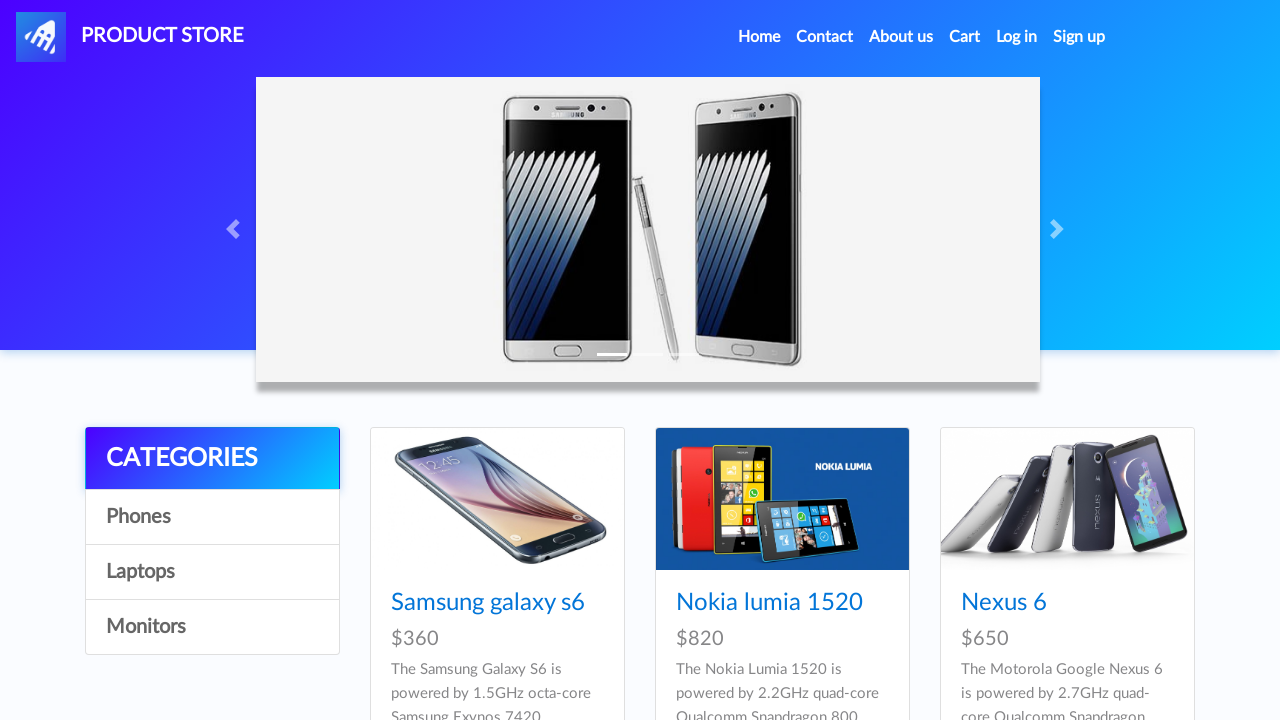

Product titles loaded
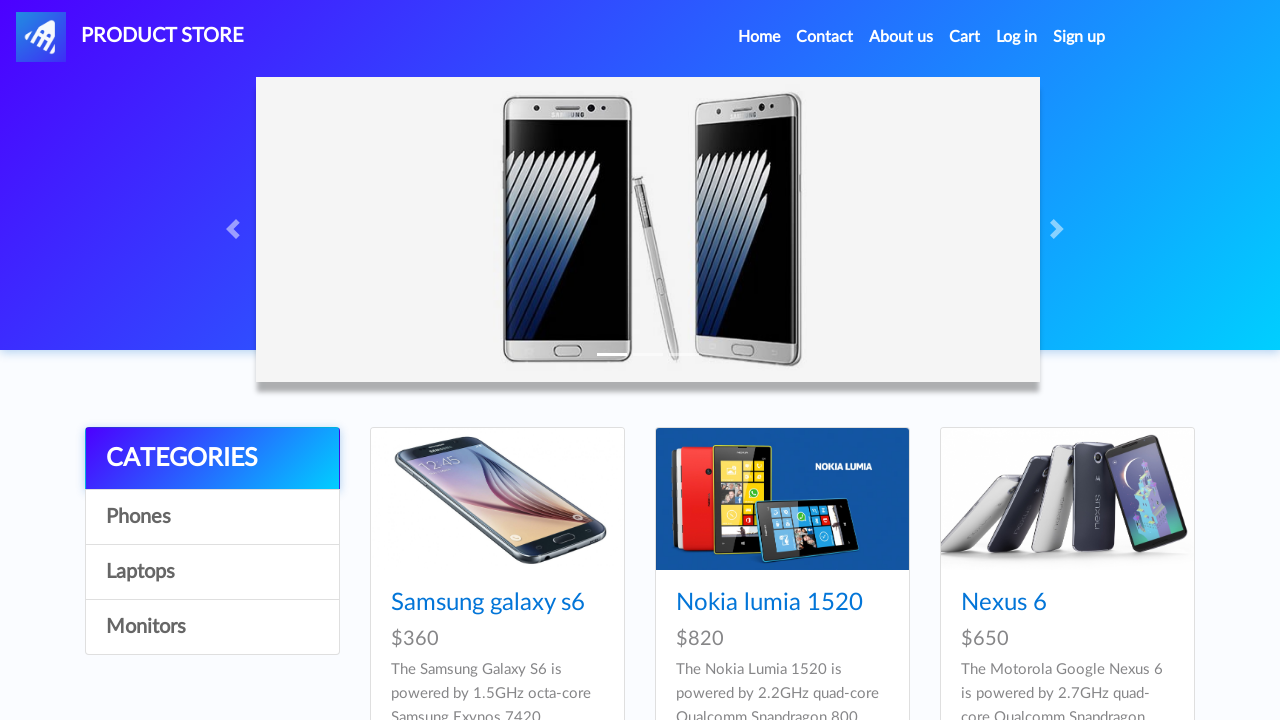

Clicked on Nexus 6 product at (1004, 603) on a:has-text('Nexus 6')
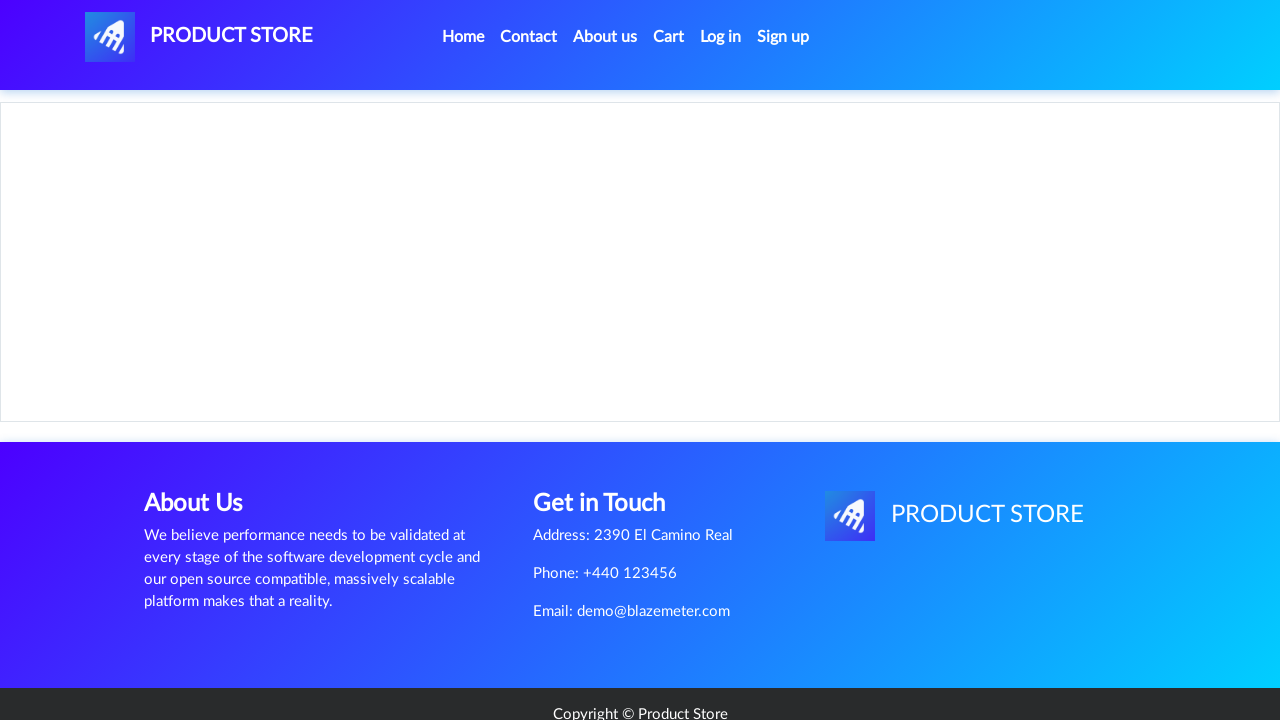

Add to cart button loaded on product page
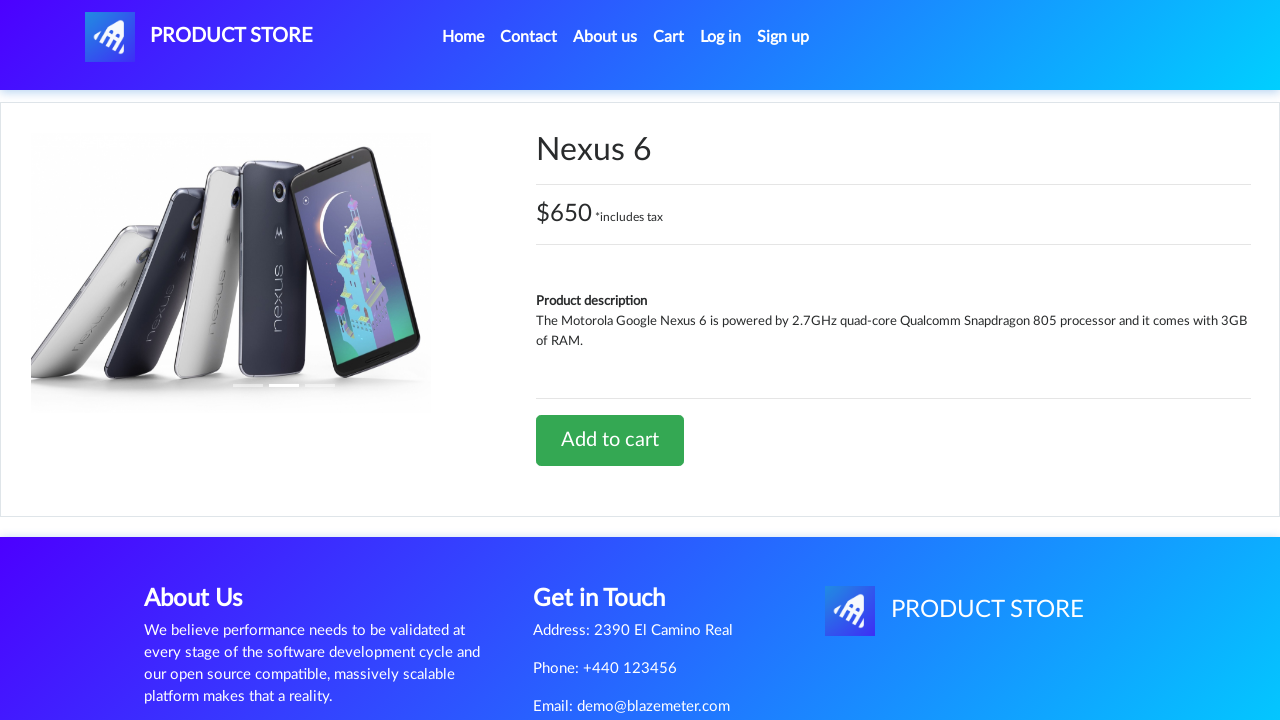

Clicked Add to cart button for Nexus 6 at (610, 440) on a:has-text('Add to cart')
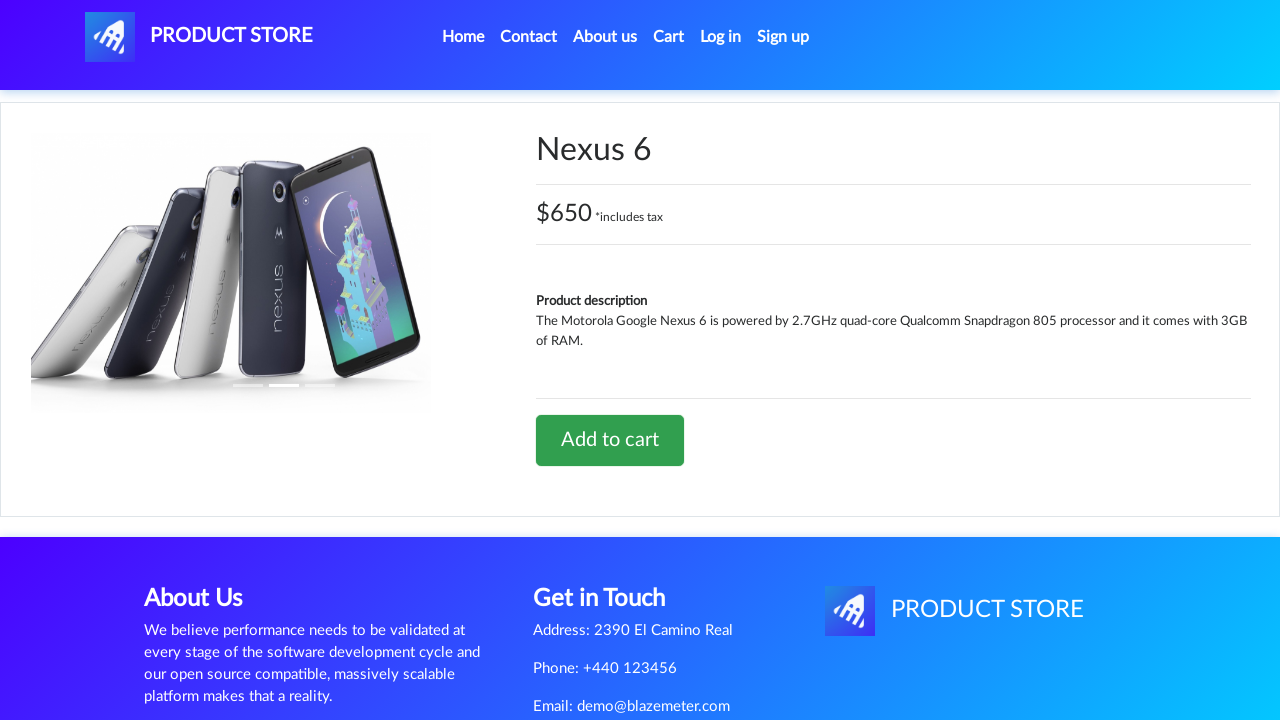

Accepted confirmation dialog for adding item to cart
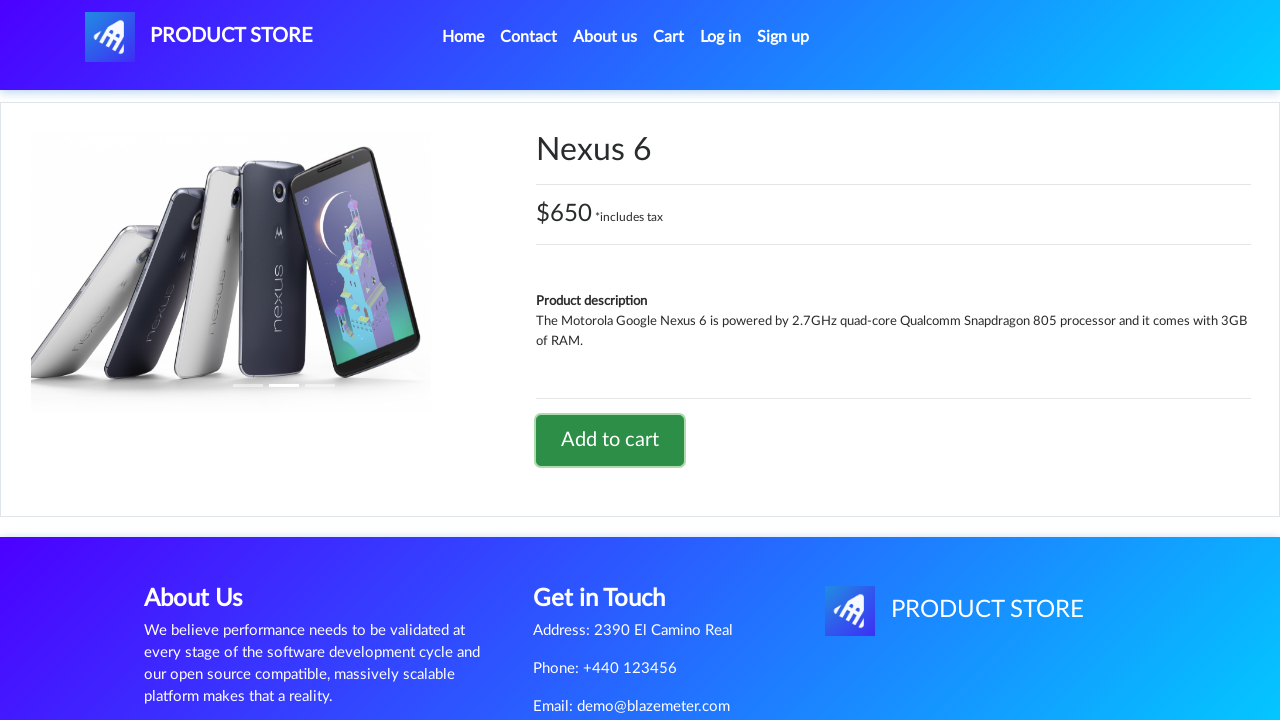

Clicked on Cart link to navigate to cart page at (669, 37) on a#cartur
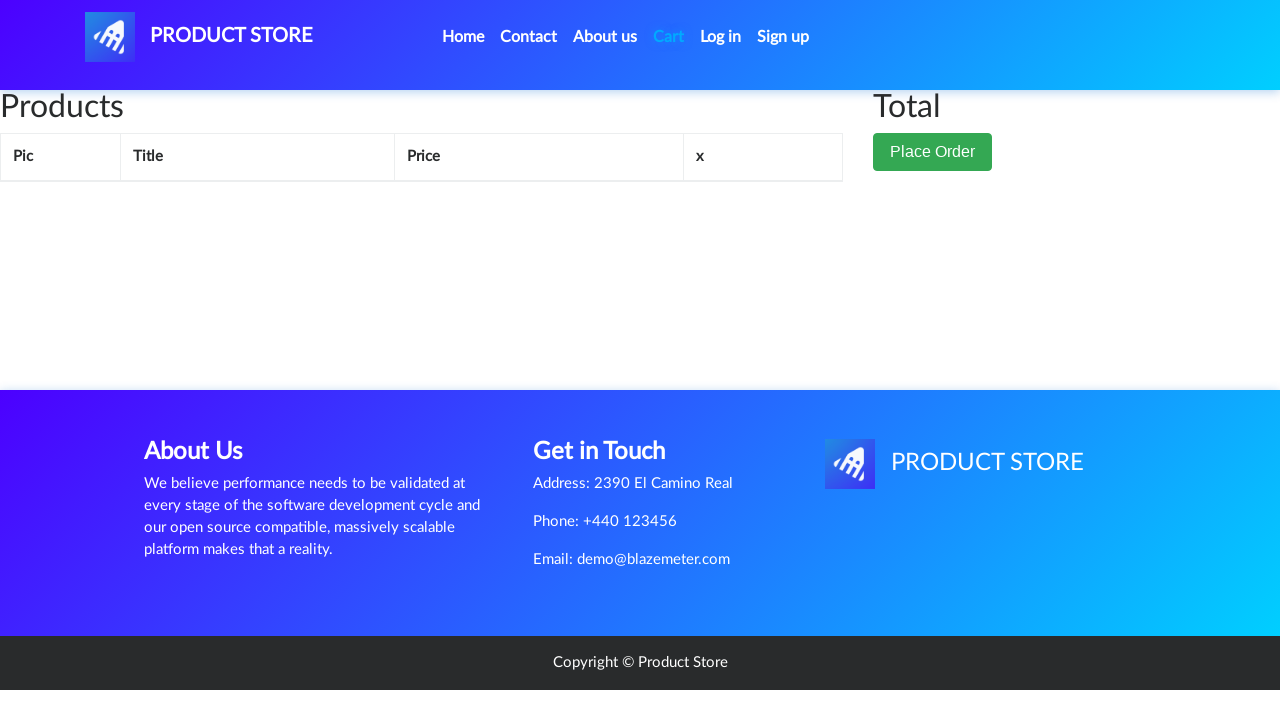

Cart items table loaded showing Nexus 6 in cart
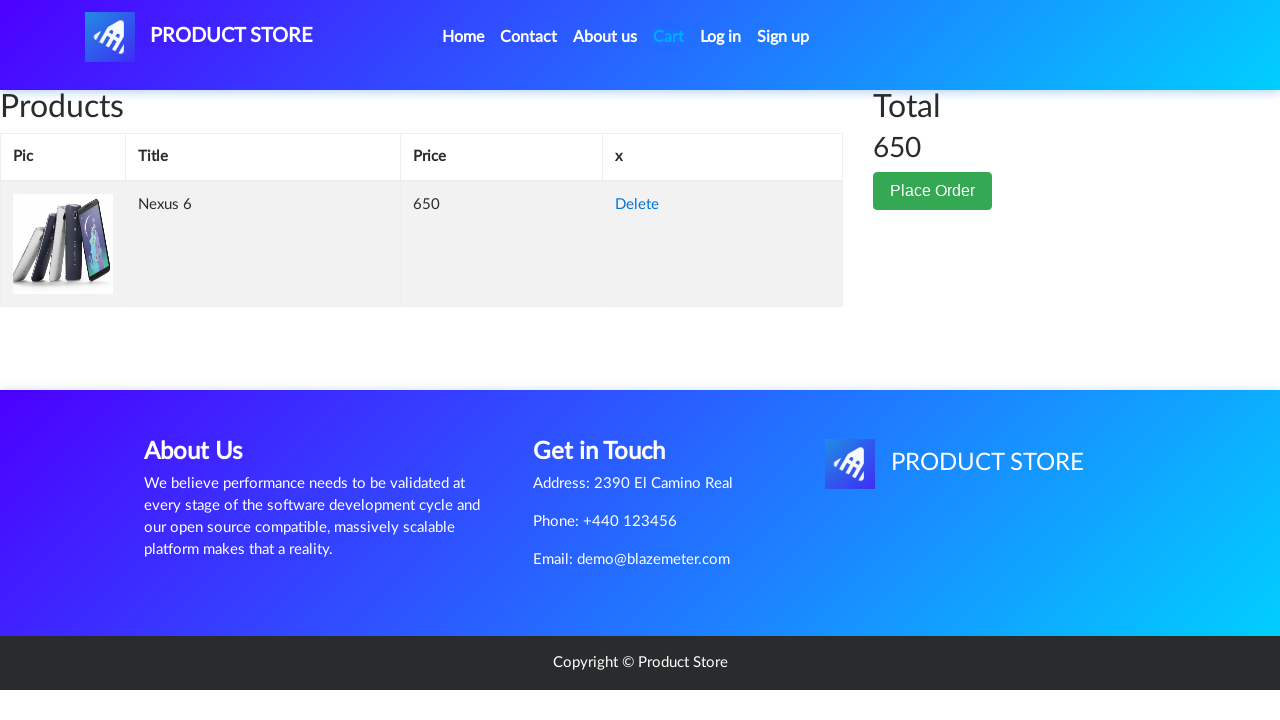

Clicked Delete link to remove Nexus 6 from cart at (637, 205) on a:has-text('Delete')
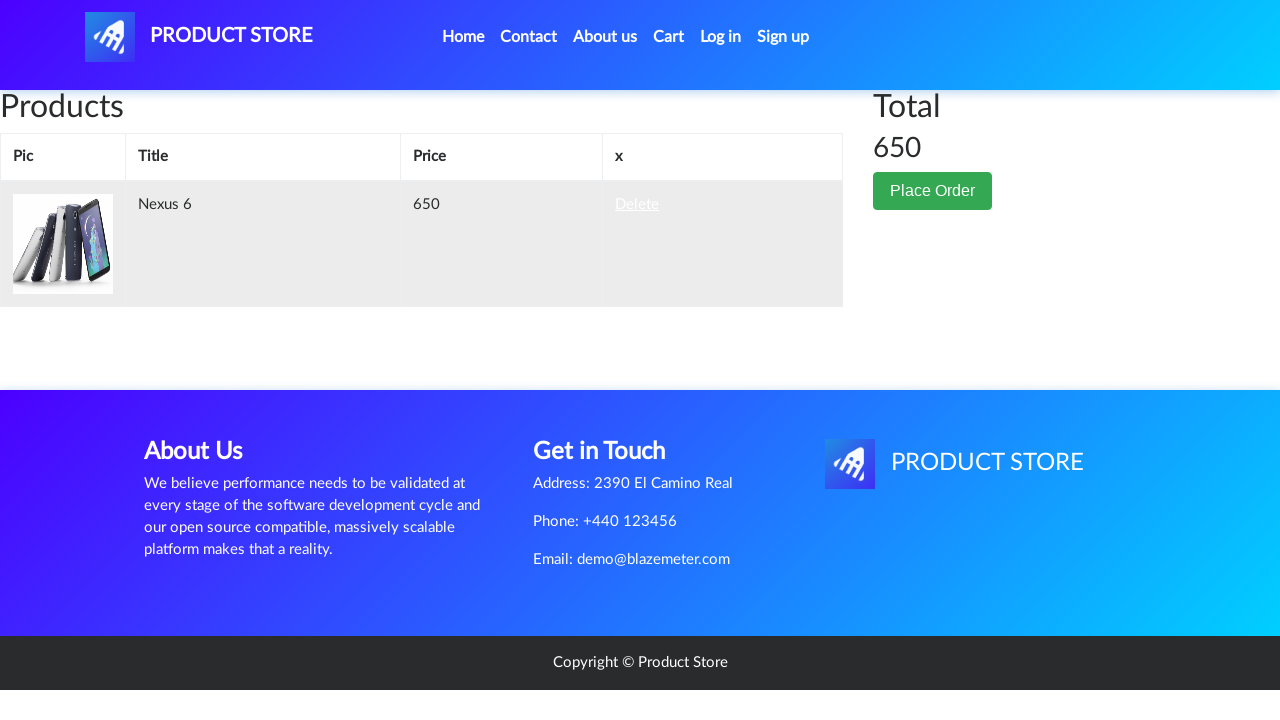

Product successfully removed from shopping cart
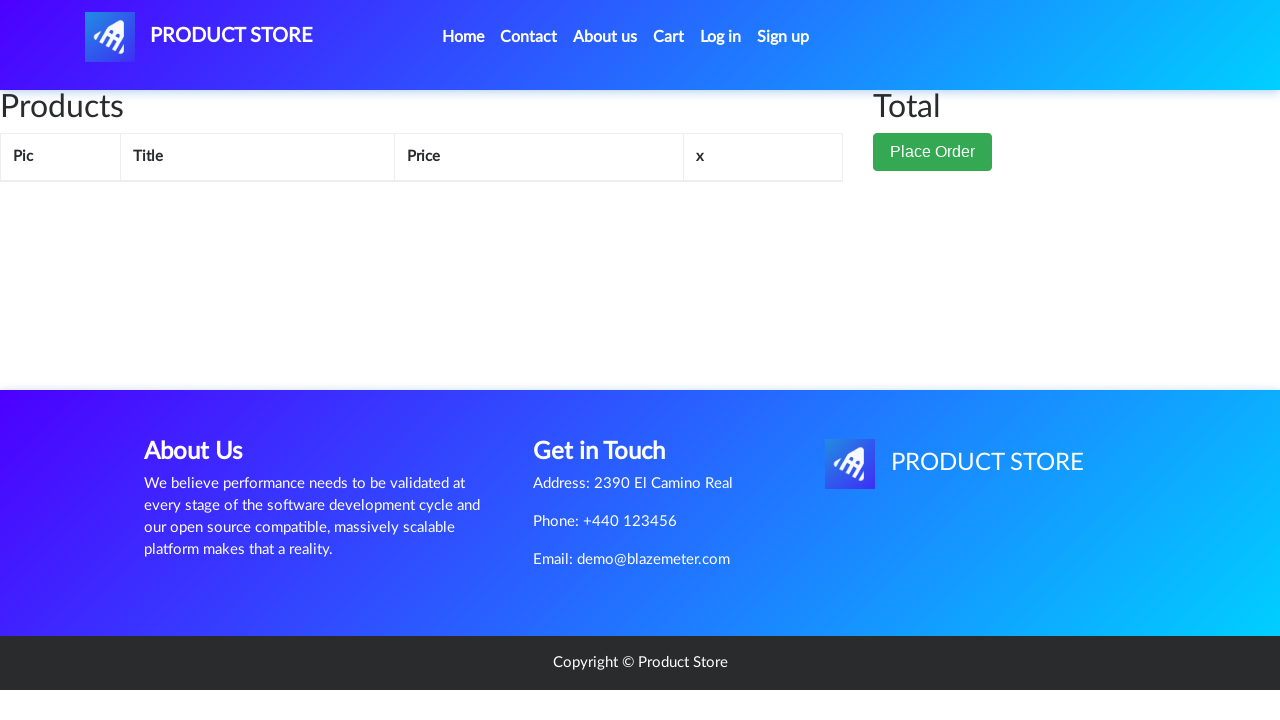

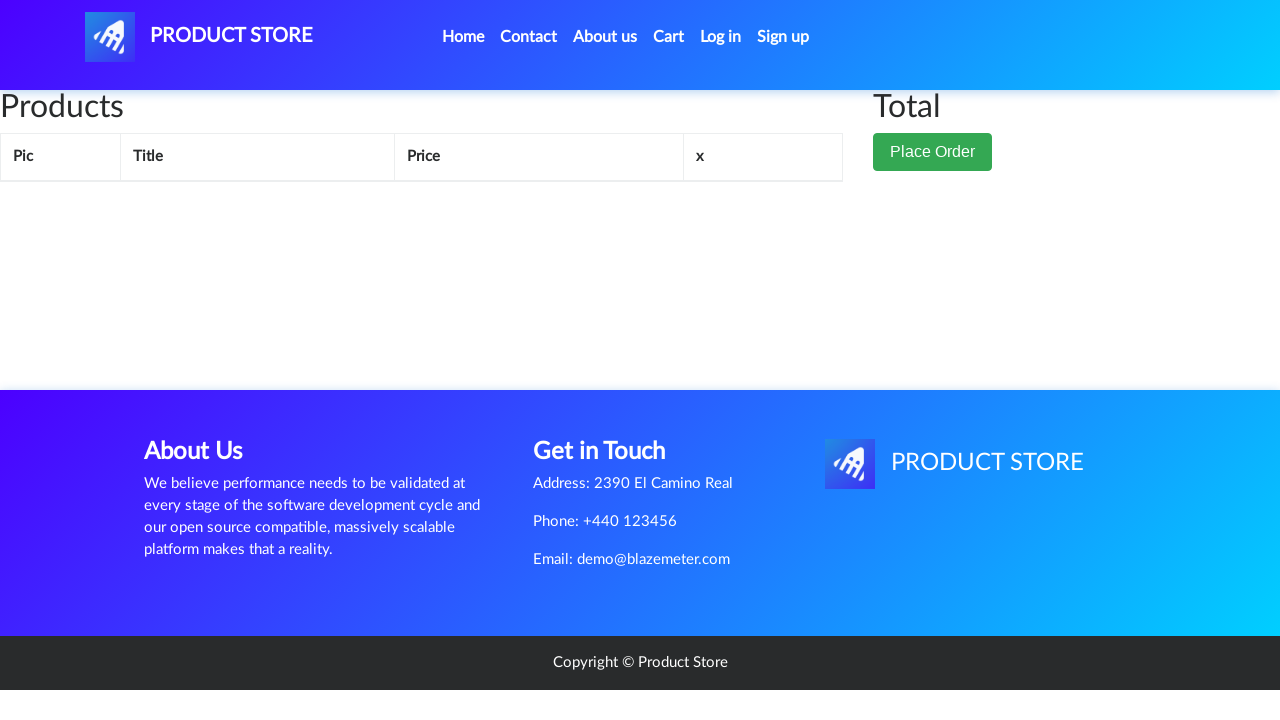